Navigates to the University of Guelph Accounting course page and verifies the page title is correct.

Starting URL: https://calendar.uoguelph.ca/undergraduate-calendar/course-descriptions/acct/

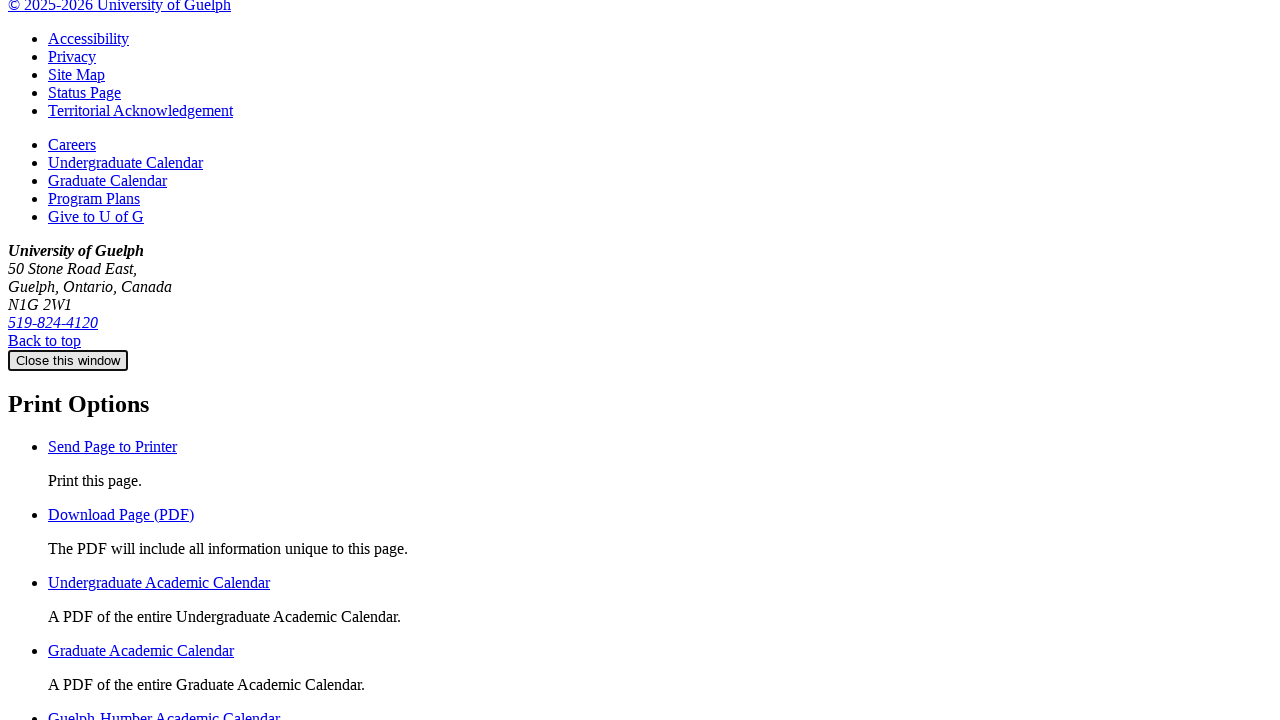

Navigated to University of Guelph Accounting course page
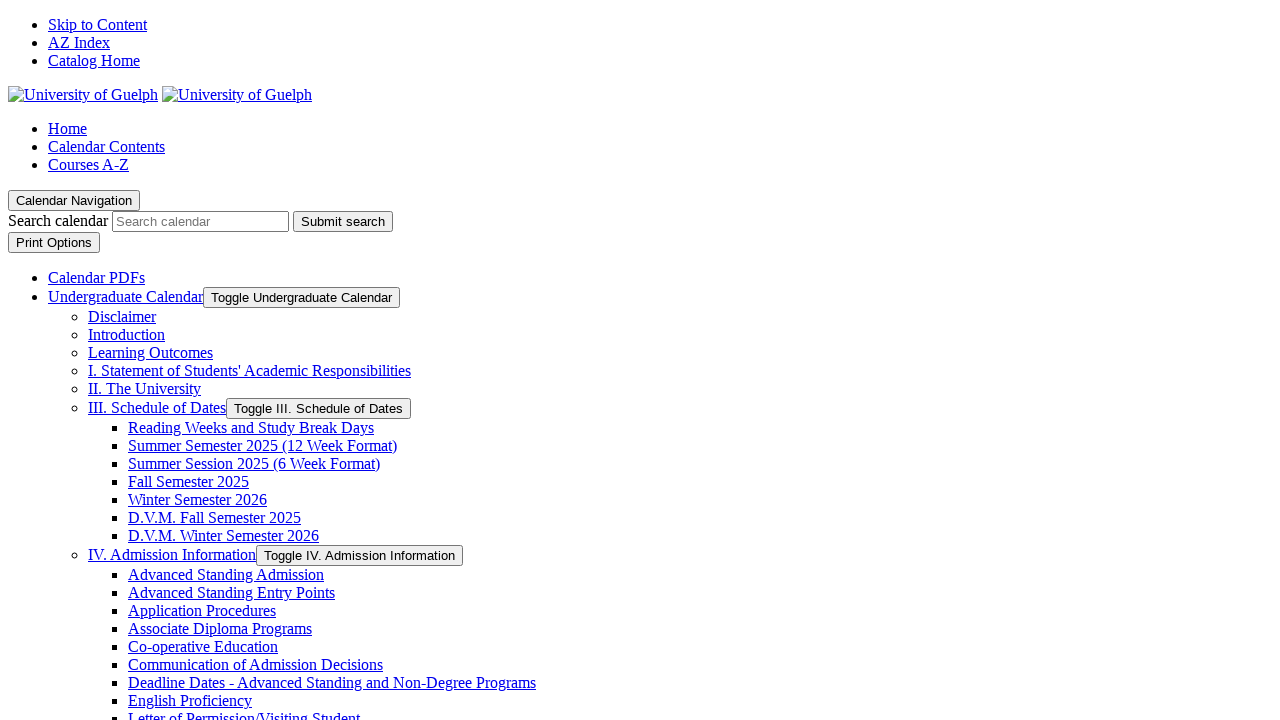

Verified page title is 'Accounting (ACCT) < University of Guelph'
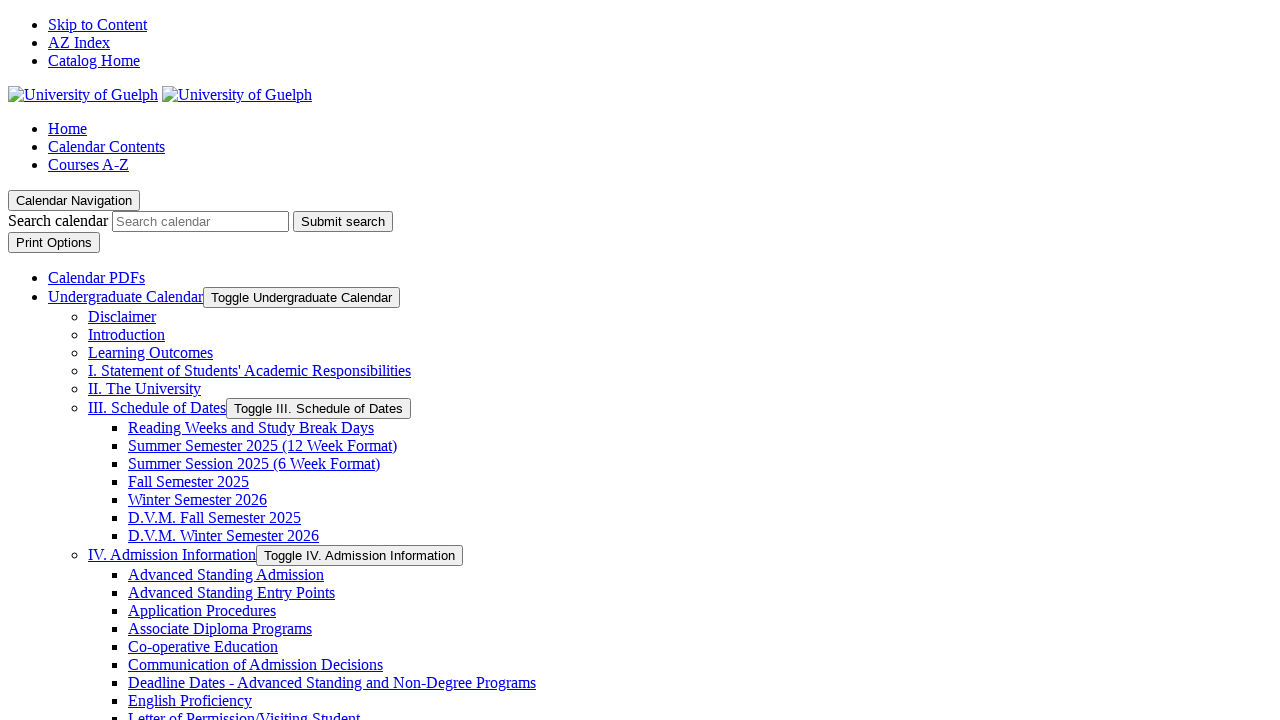

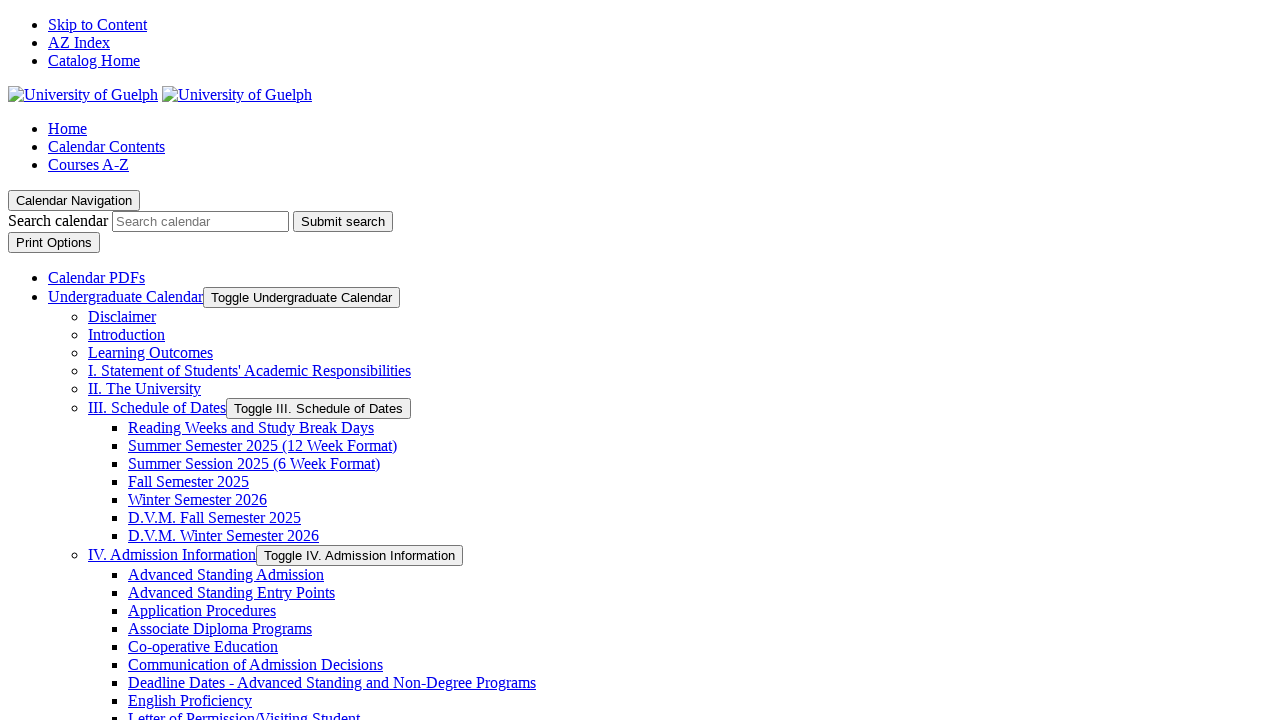